Solves a math problem by calculating a value from the page, entering the answer, selecting checkboxes and radio buttons, then submitting the form

Starting URL: http://suninjuly.github.io/math.html

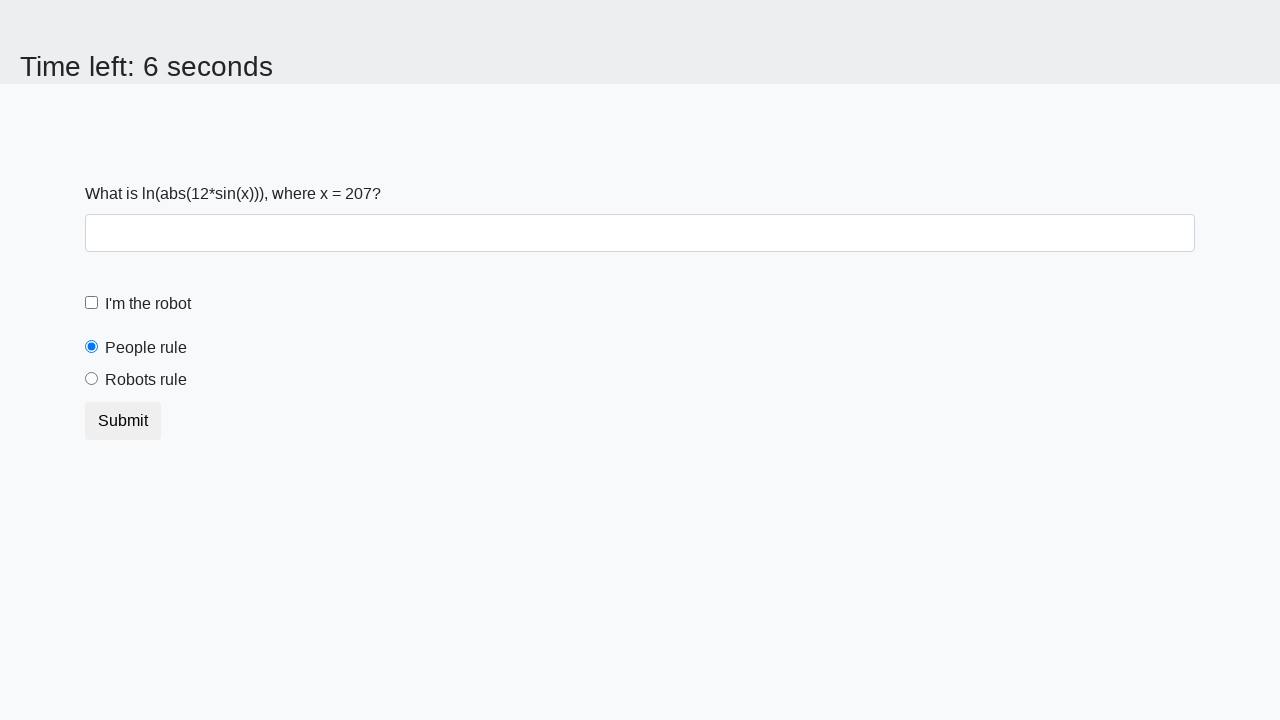

Located the x value element on the page
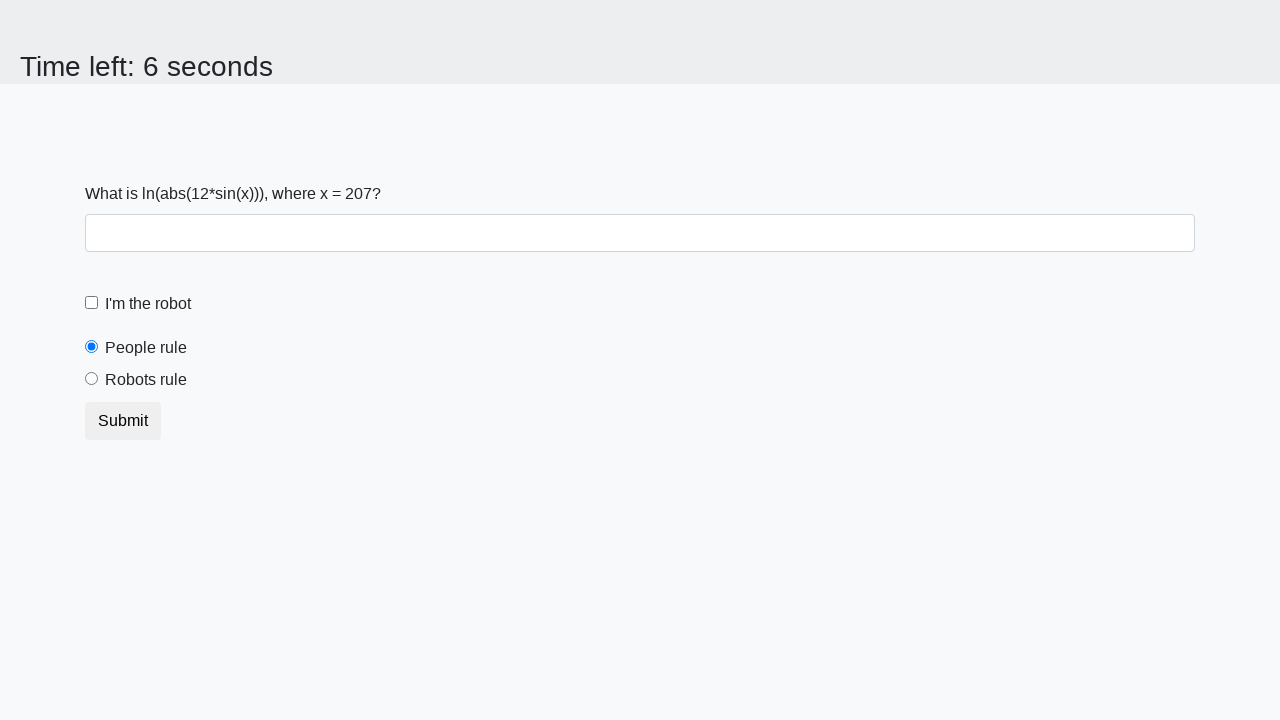

Extracted x value from the page: 207
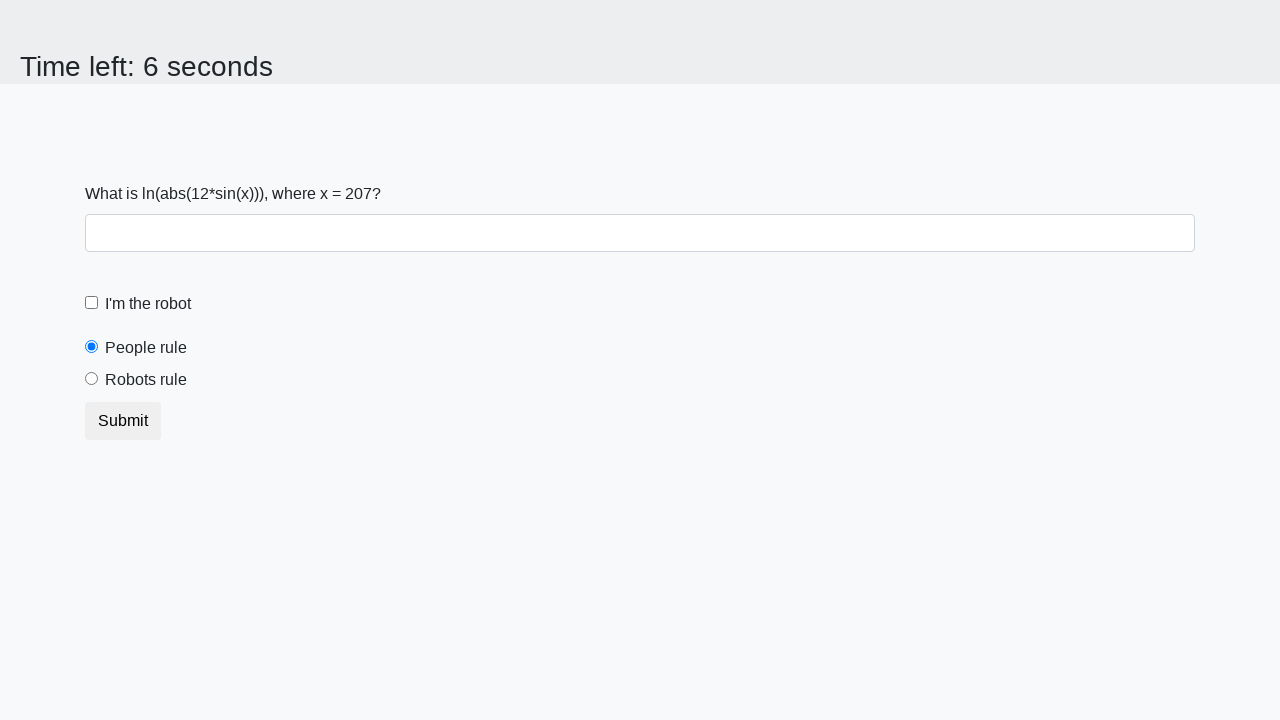

Calculated answer using formula: 1.4010993076732843
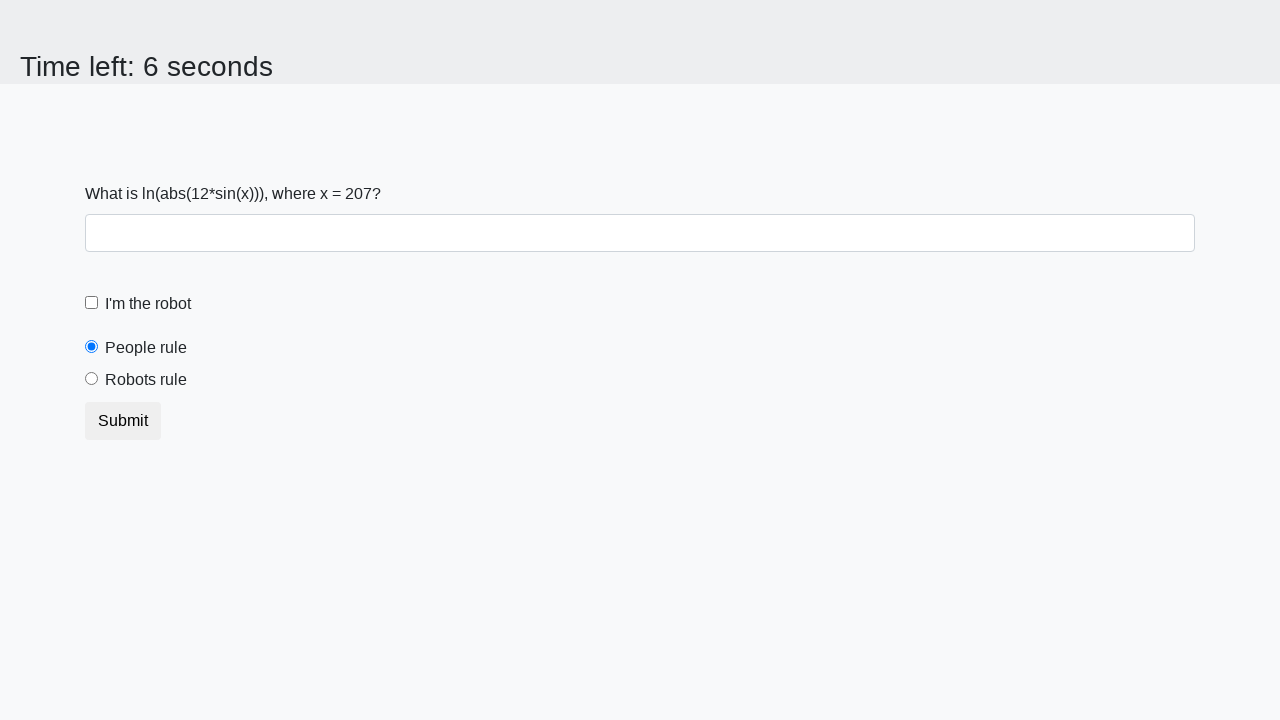

Entered calculated answer '1.4010993076732843' in the answer field on #answer
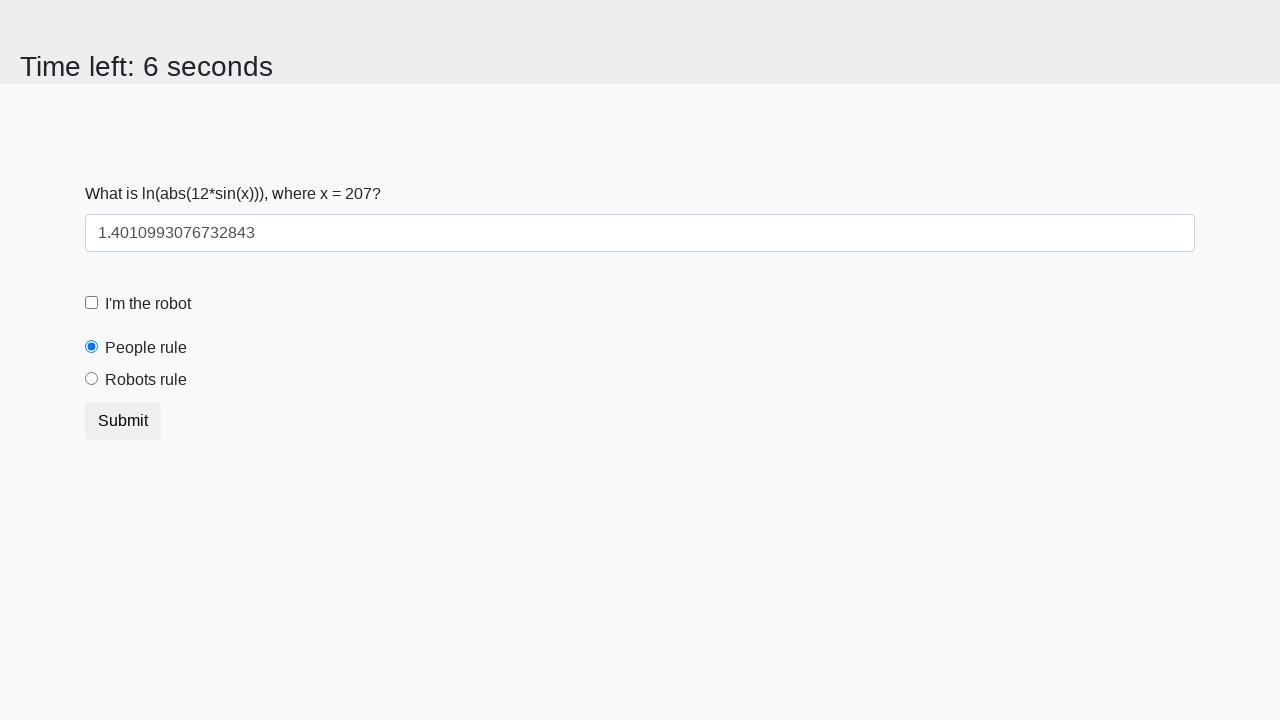

Clicked the robot checkbox at (148, 304) on [for='robotCheckbox']
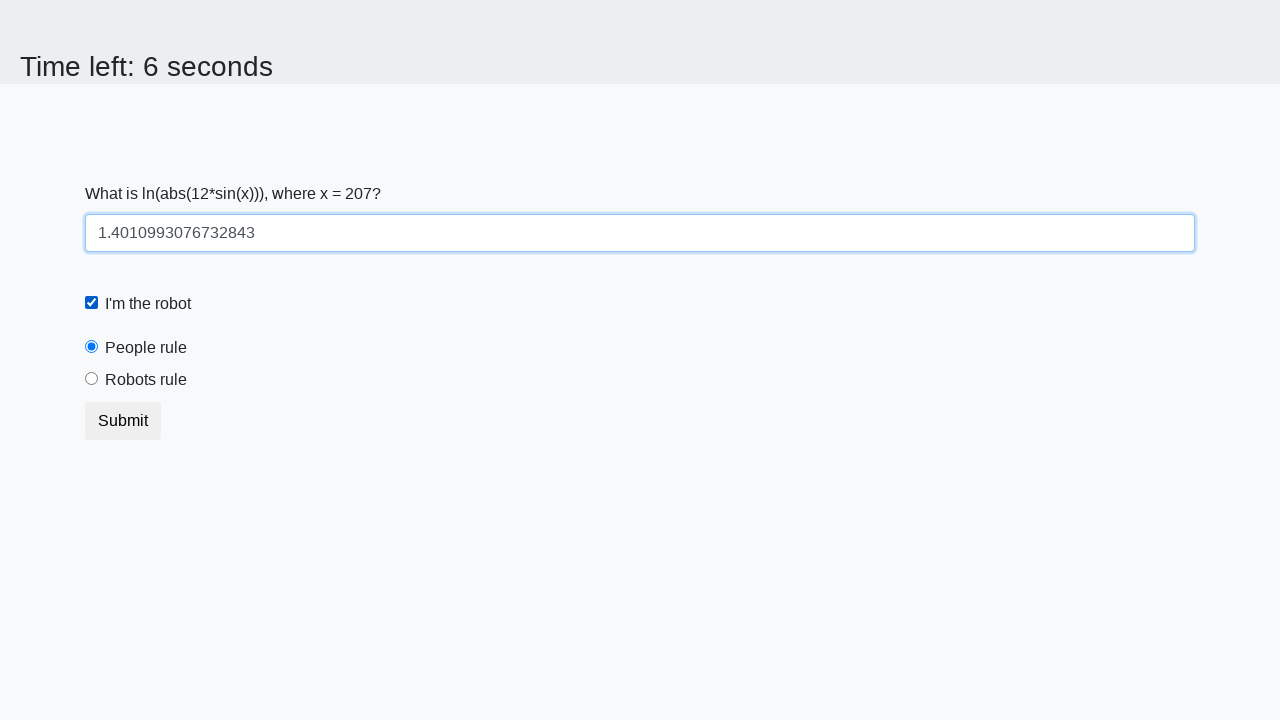

Selected the 'robots rule' radio button at (92, 379) on #robotsRule
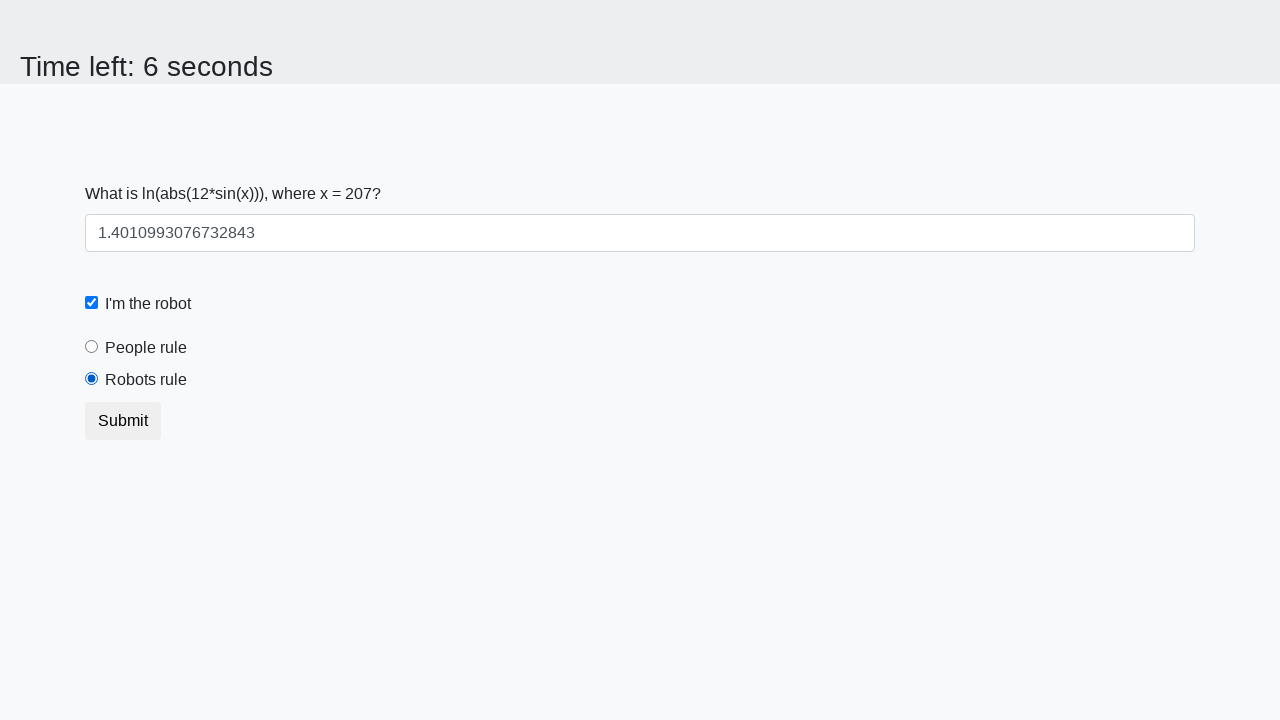

Clicked the submit button at (123, 421) on [type='submit']
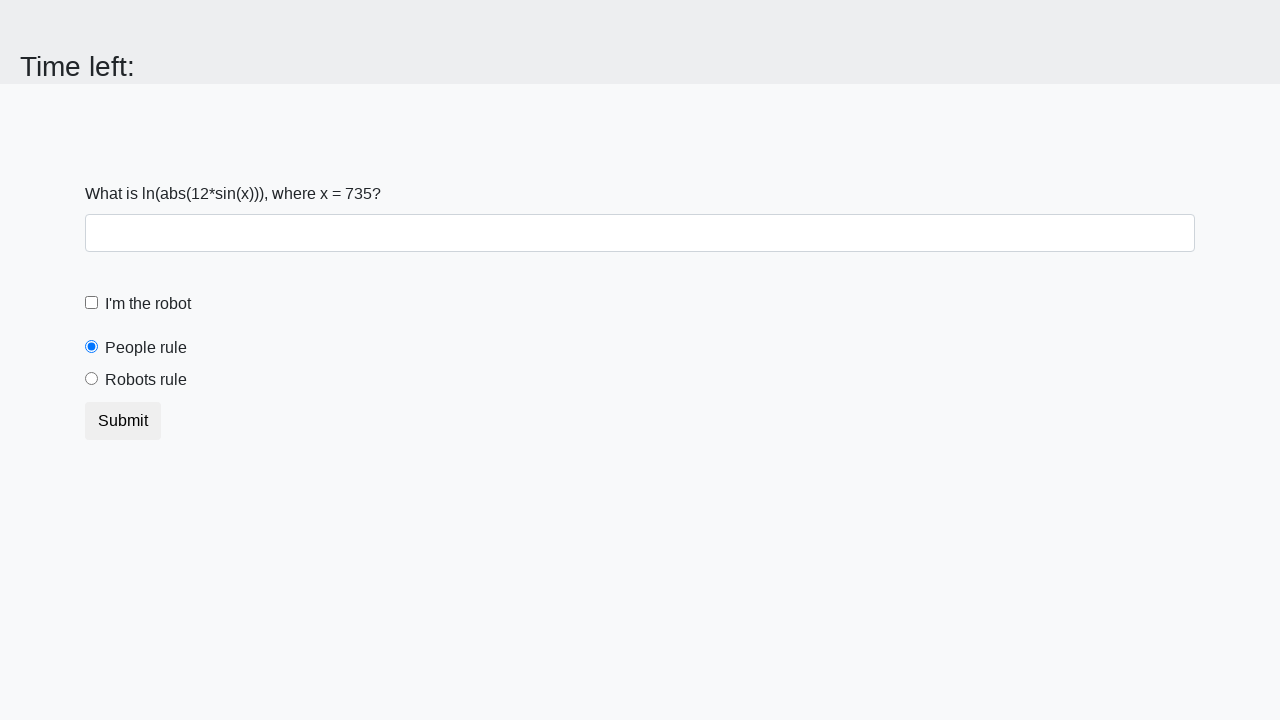

Waited 2 seconds for the form submission result
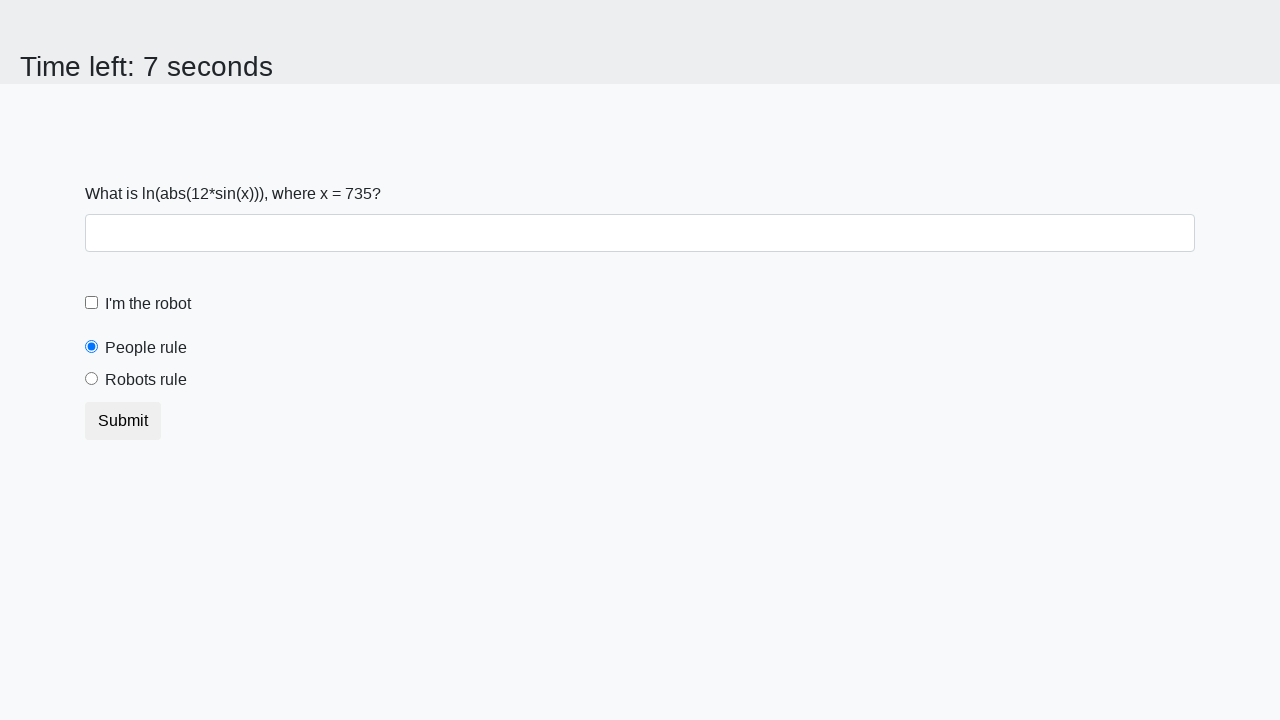

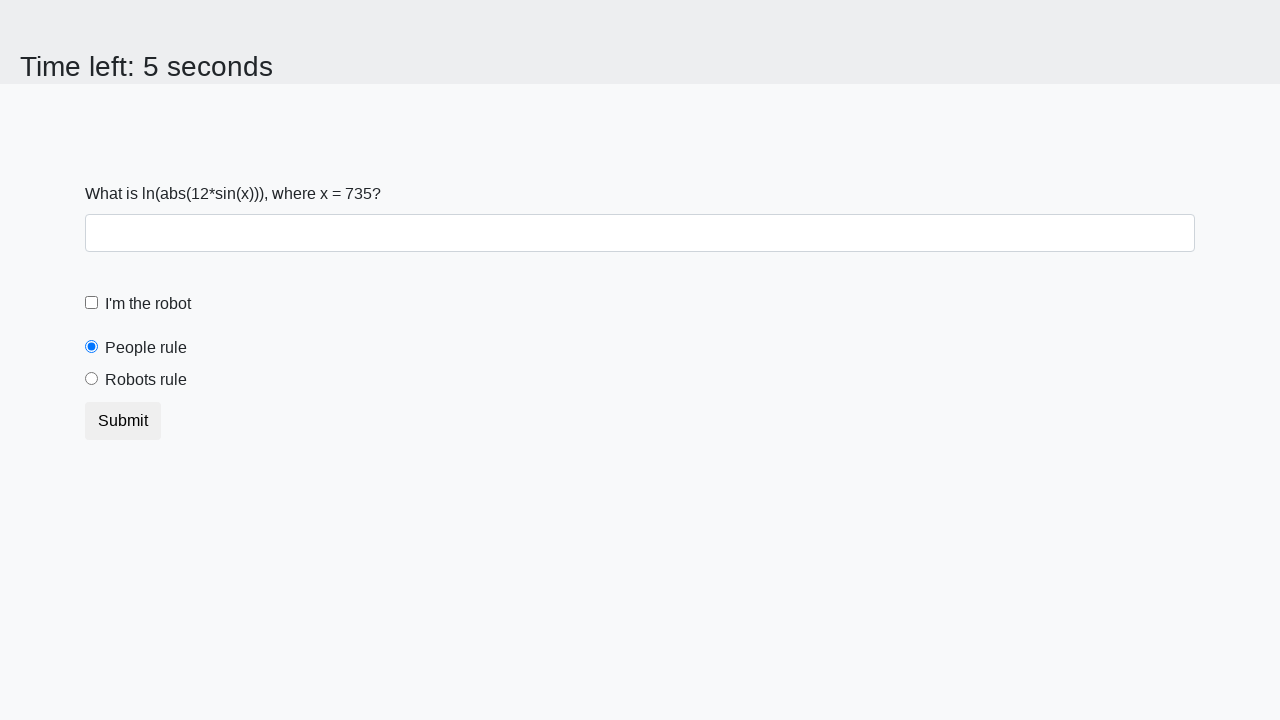